Tests navigation on the Pen Island website by clicking through all main navigation links including Wood, Plastic, Samples, Testimonials, FAQ, and Contact Us pages.

Starting URL: http://penisland.net/index.html

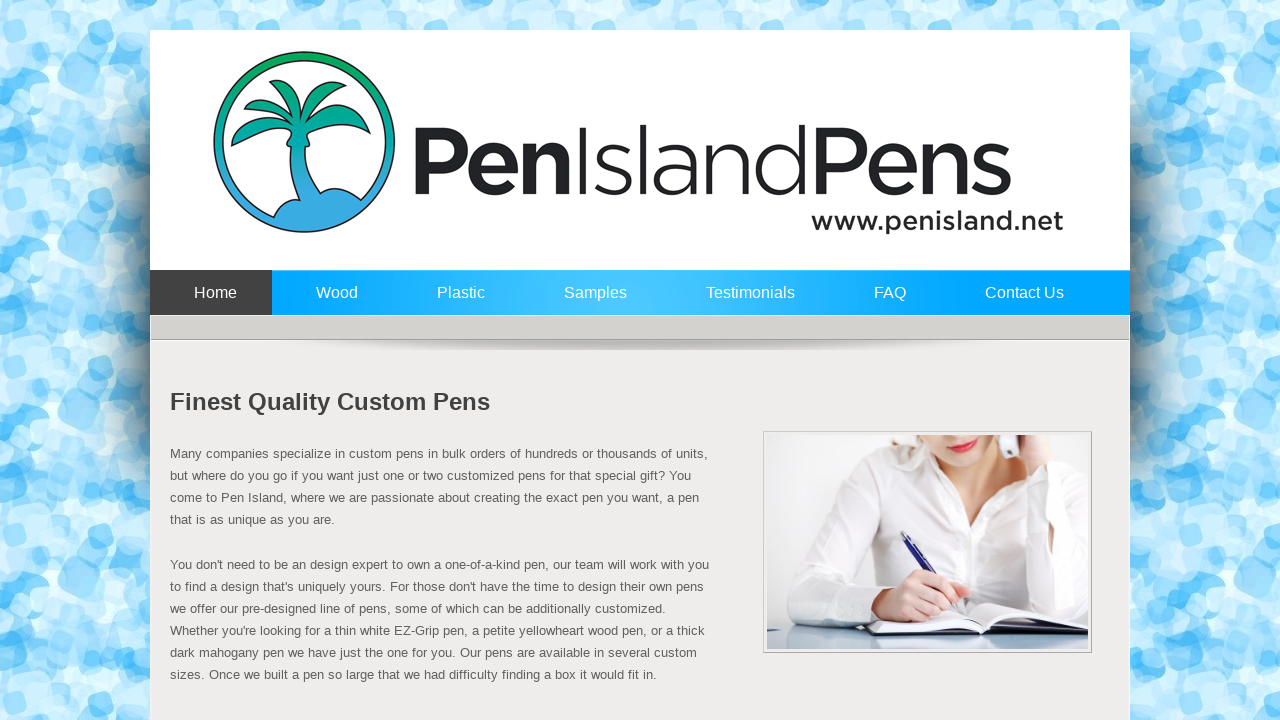

Clicked Wood navigation link at (332, 302) on a:text('Wood')
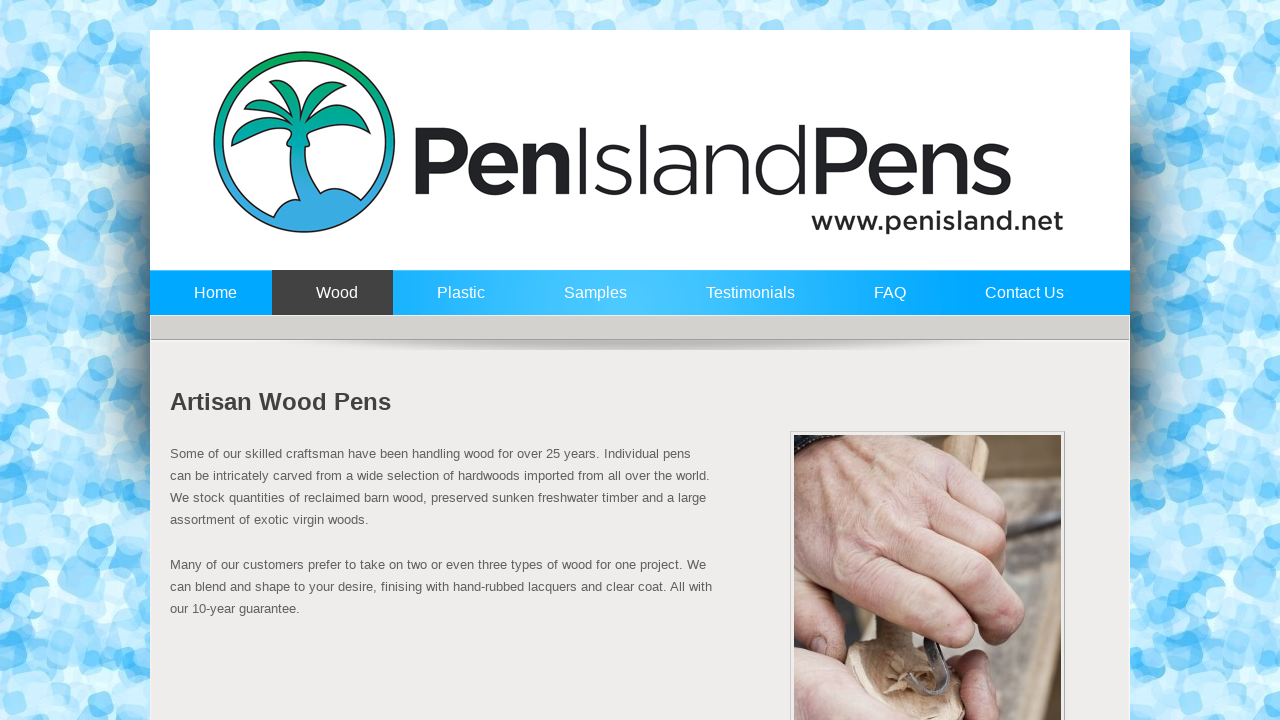

Clicked Plastic navigation link at (456, 302) on a:text('Plastic')
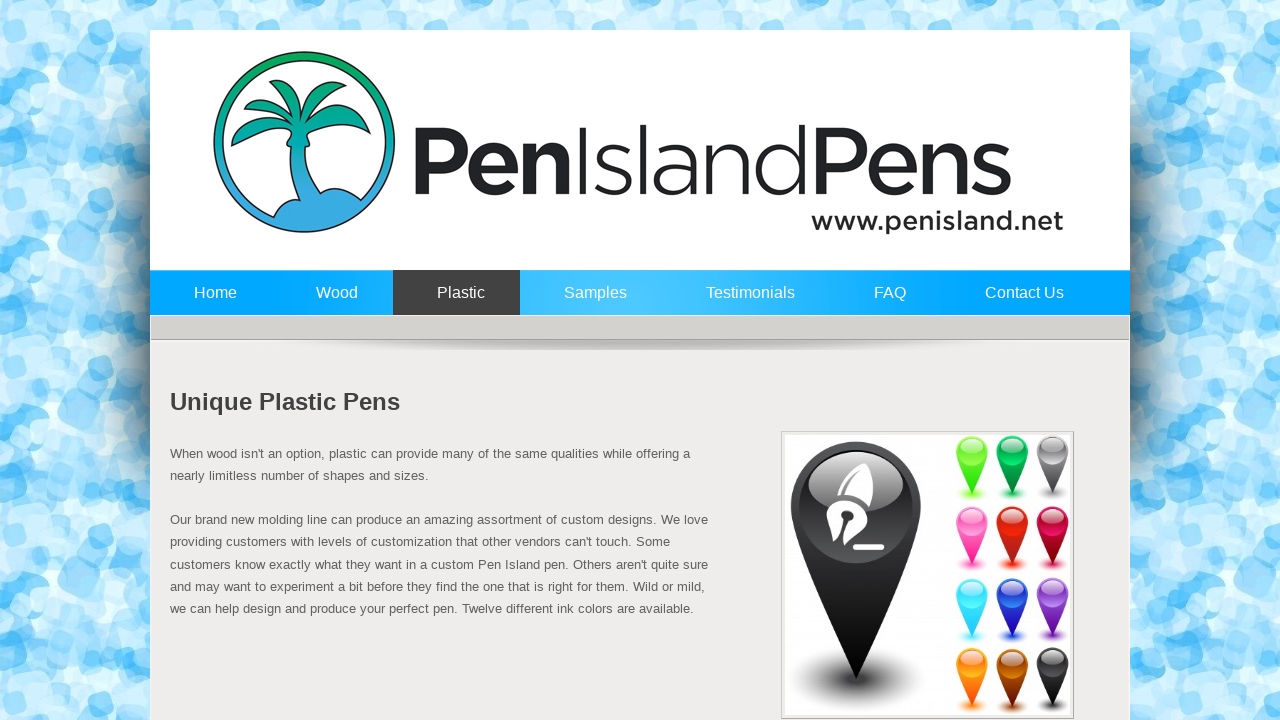

Clicked Samples navigation link at (591, 302) on a:text('Samples')
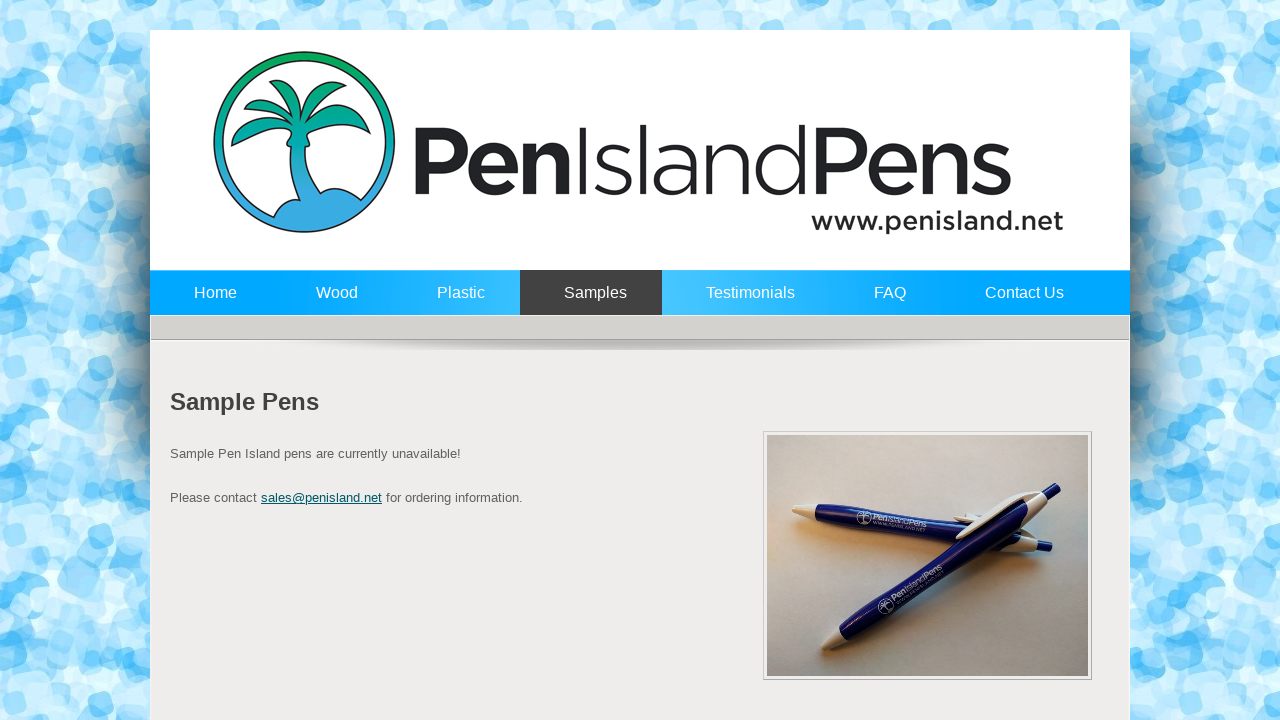

Clicked Testimonials navigation link at (746, 302) on a:text('Testimonials')
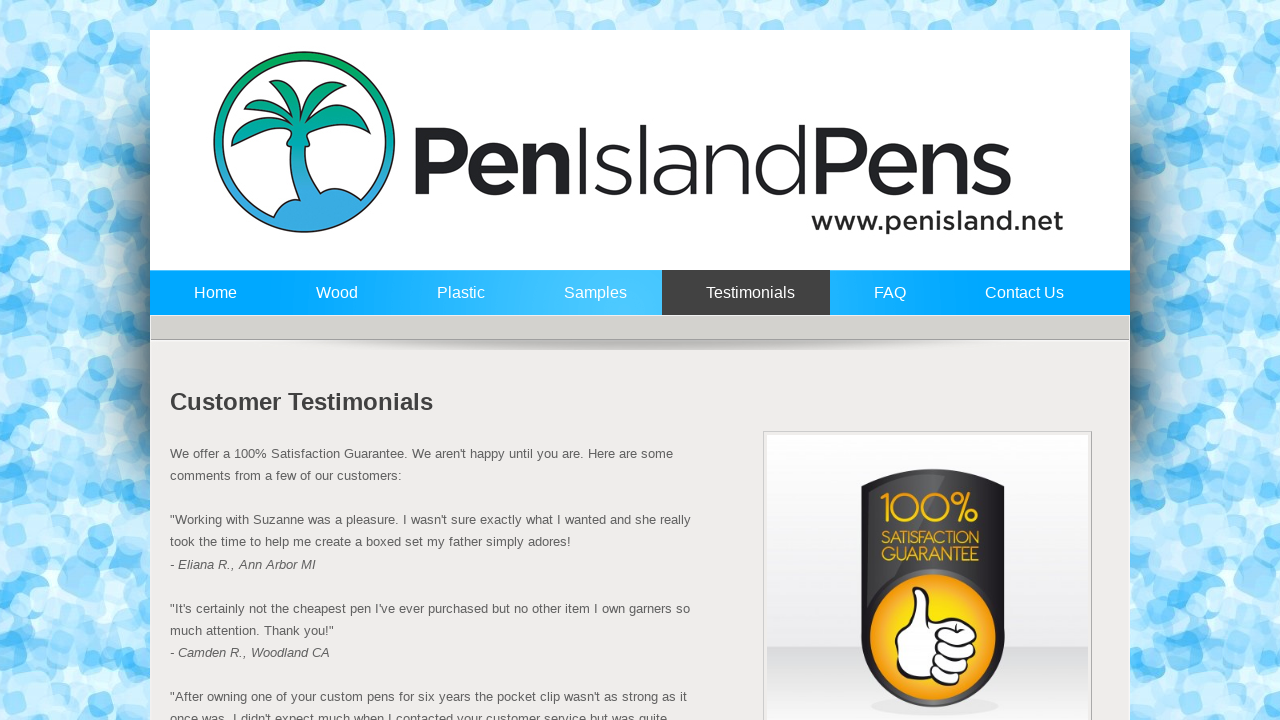

Clicked FAQ navigation link at (886, 302) on a:text('FAQ')
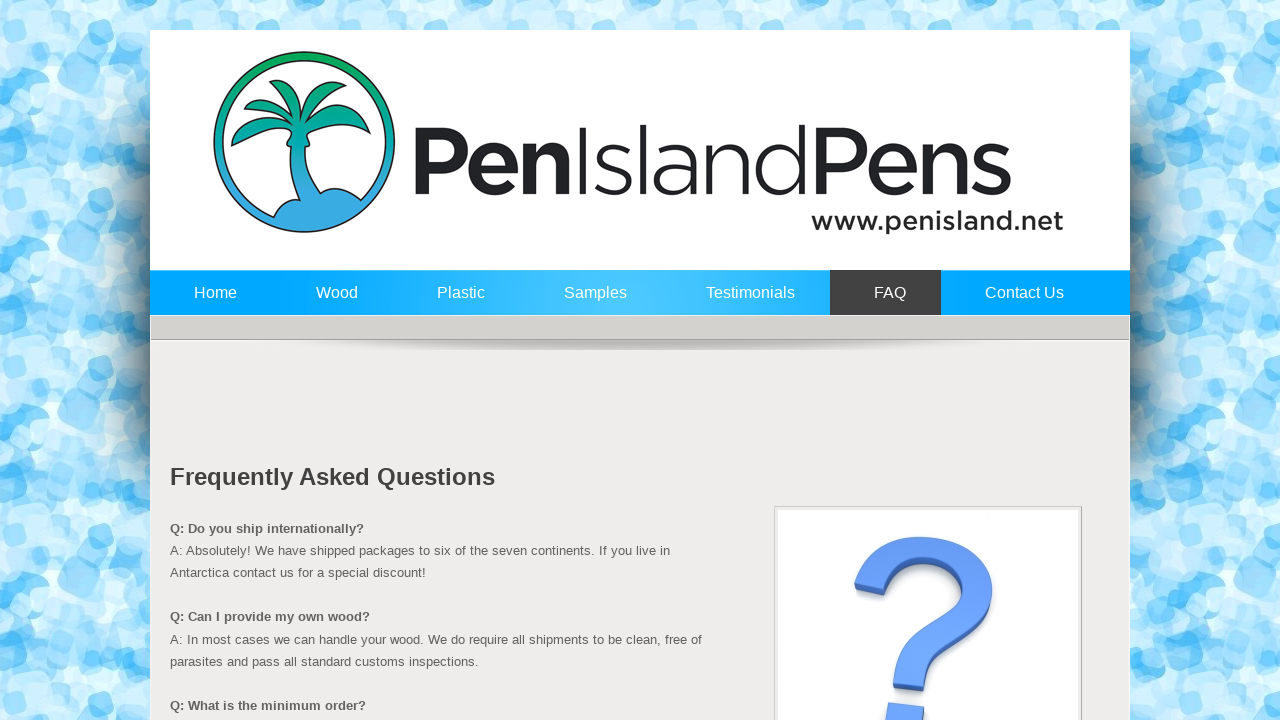

Clicked Contact Us navigation link at (1020, 302) on a:text('Contact Us')
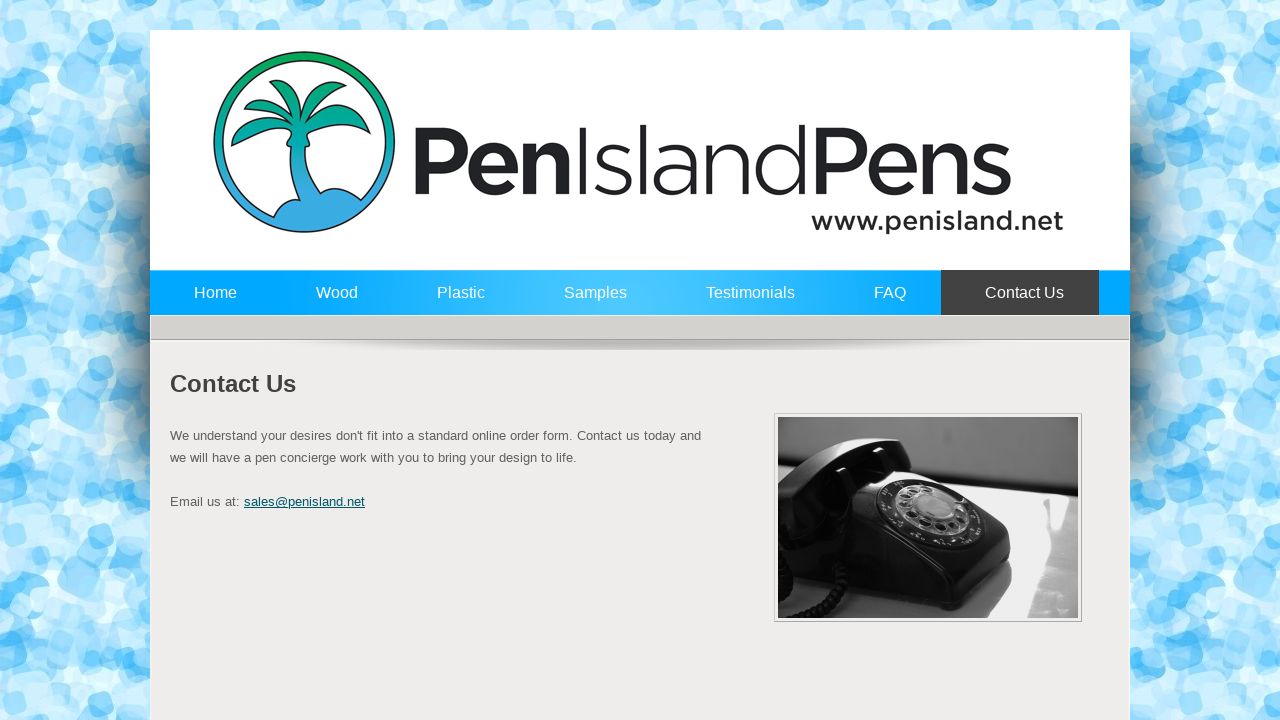

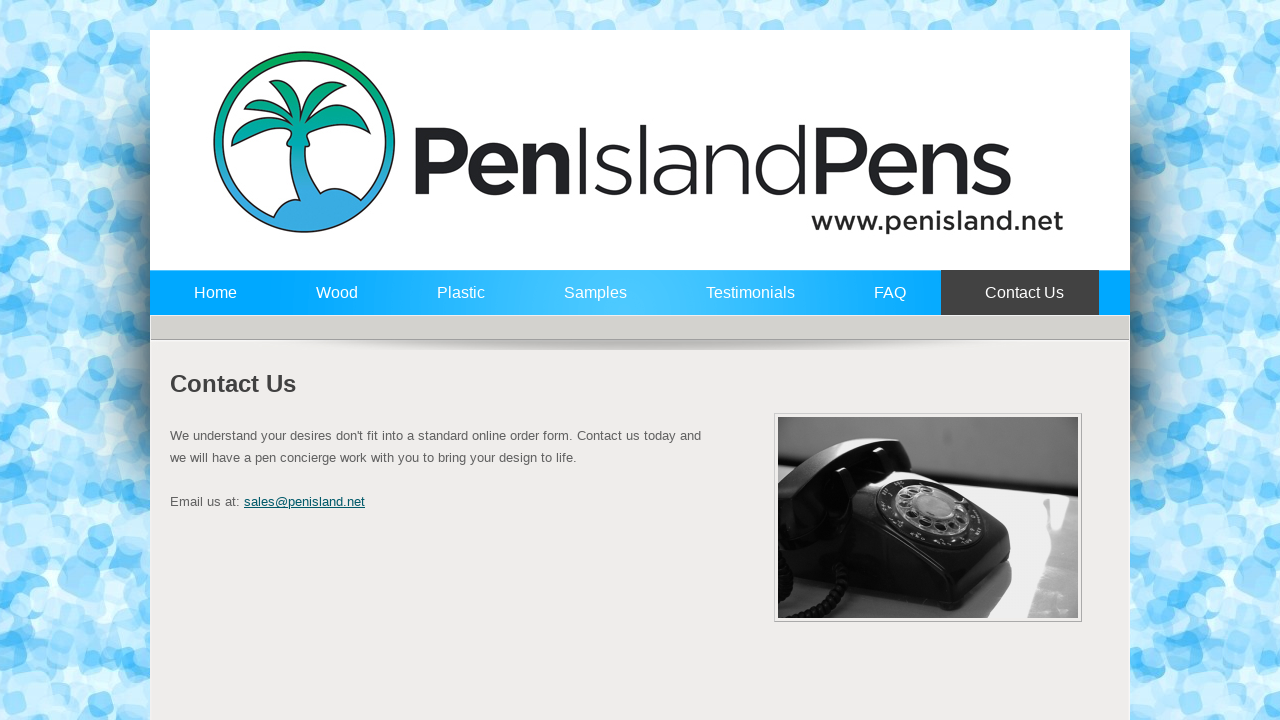